Tests the passenger dropdown functionality by clicking to open the dropdown, incrementing the adult passenger count multiple times, and closing the dropdown

Starting URL: https://rahulshettyacademy.com/dropdownsPractise/

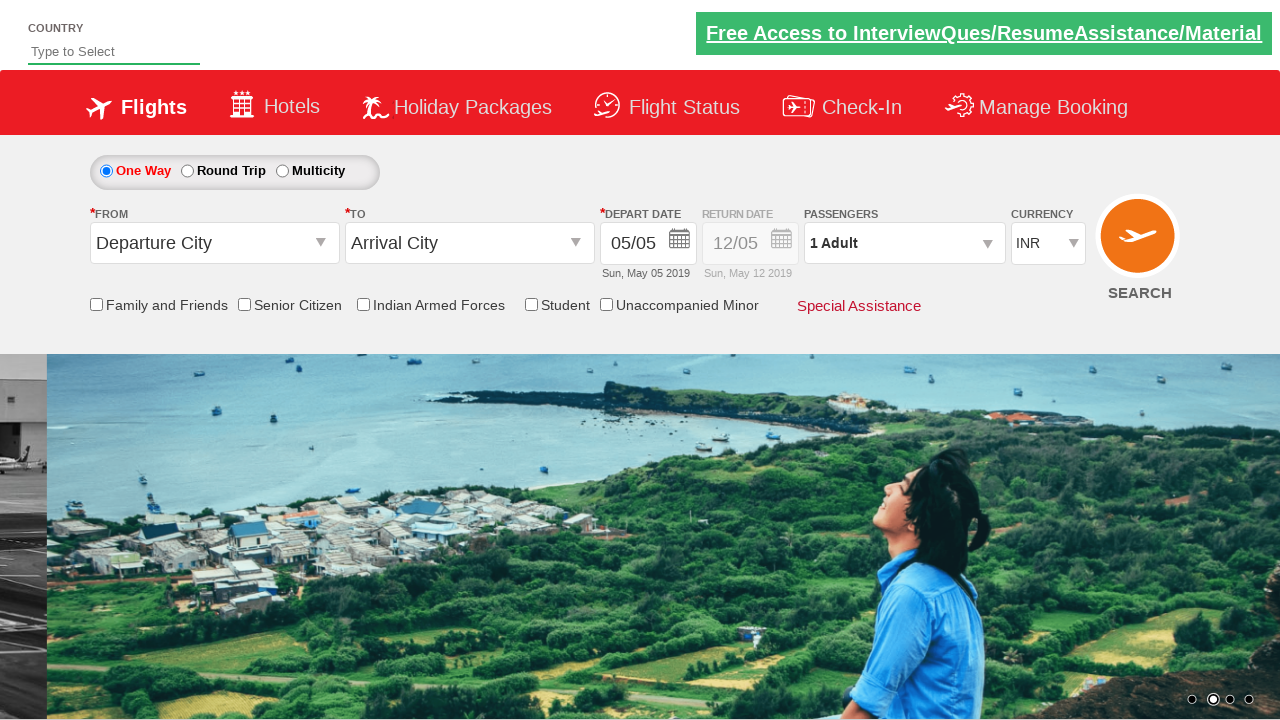

Clicked on passenger info dropdown to open it at (904, 243) on #divpaxinfo
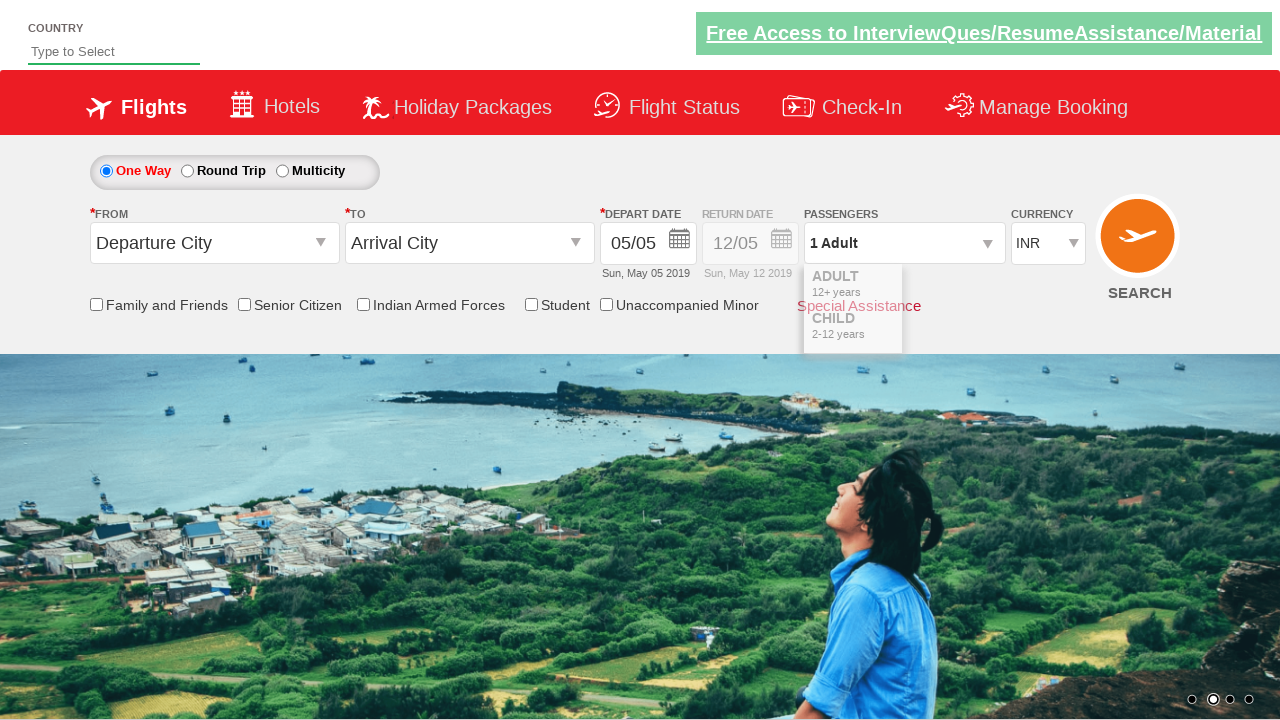

Waited for dropdown to be visible
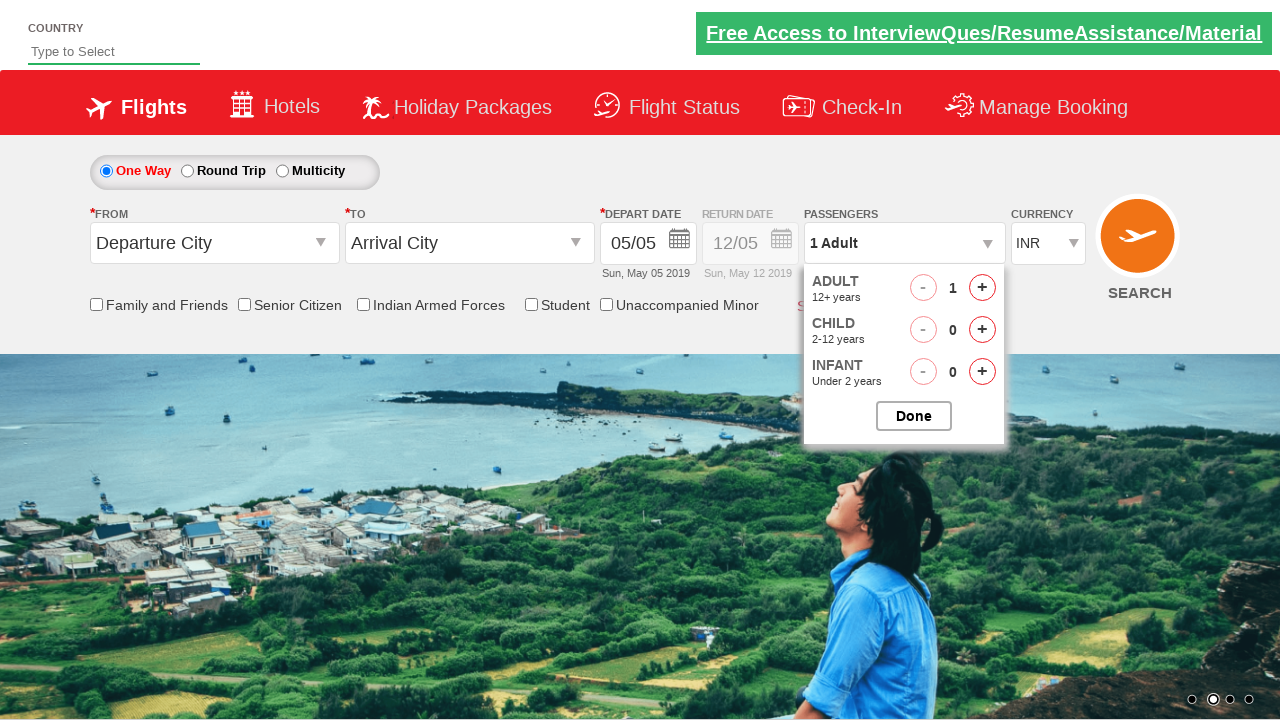

Incremented adult passenger count (iteration 1 of 3) at (982, 288) on xpath=//div[@class='ad-row-right']/span[3]
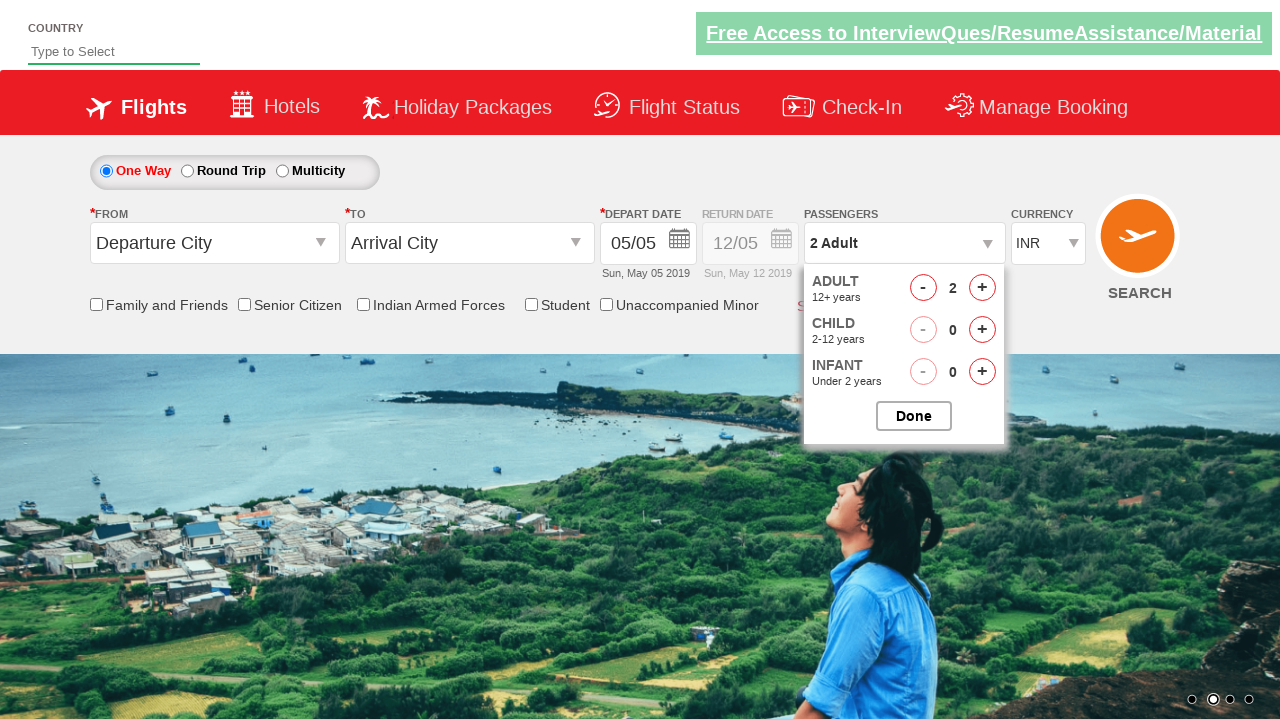

Incremented adult passenger count (iteration 2 of 3) at (982, 288) on xpath=//div[@class='ad-row-right']/span[3]
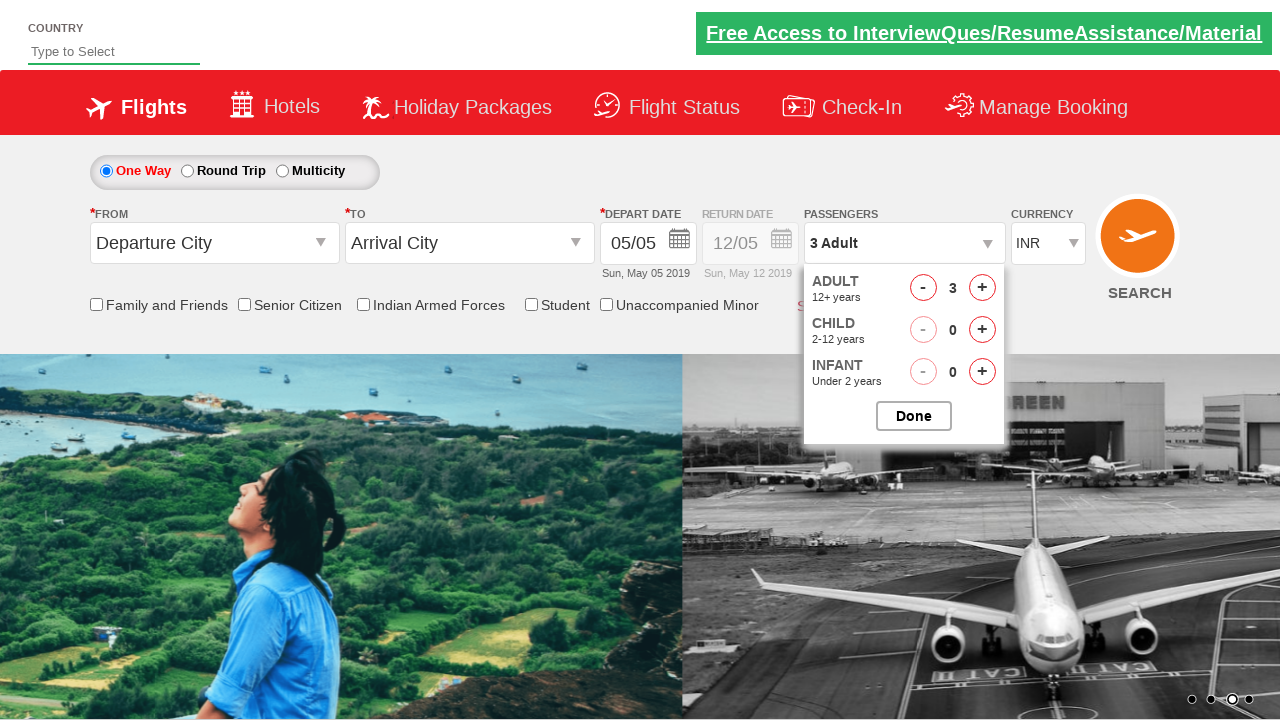

Incremented adult passenger count (iteration 3 of 3) at (982, 288) on xpath=//div[@class='ad-row-right']/span[3]
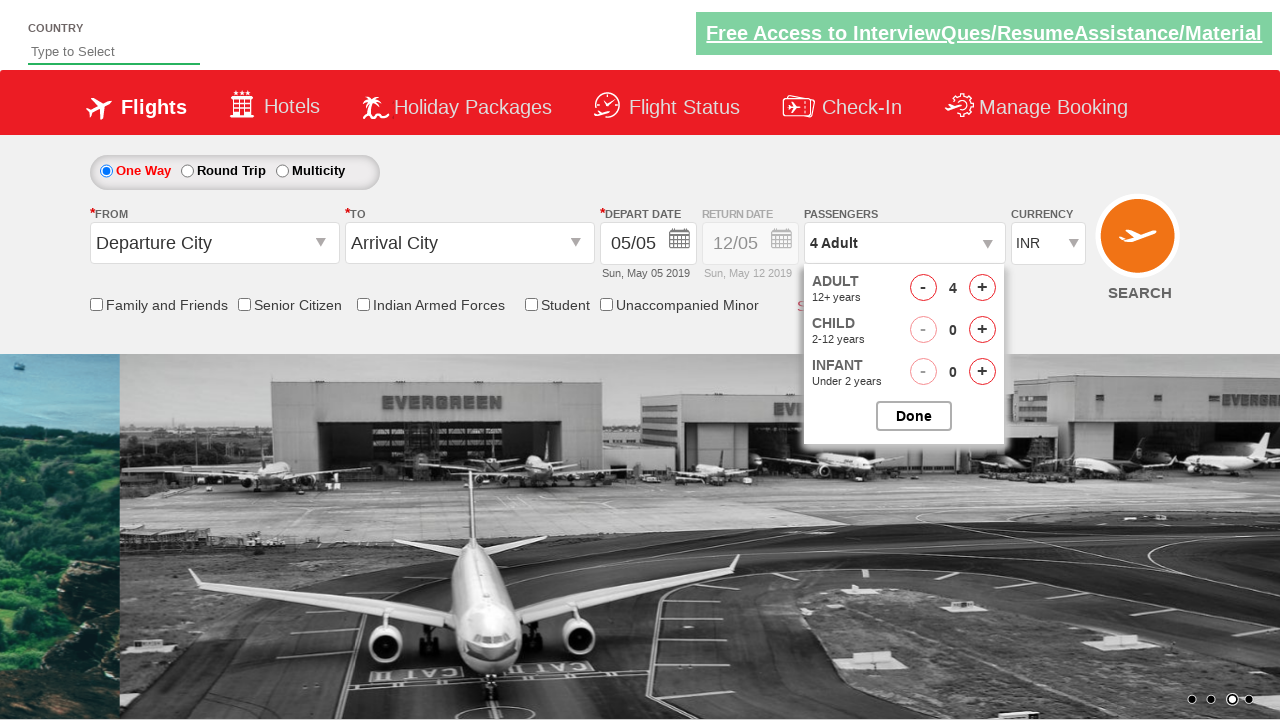

Closed the passenger options dropdown at (914, 416) on #btnclosepaxoption
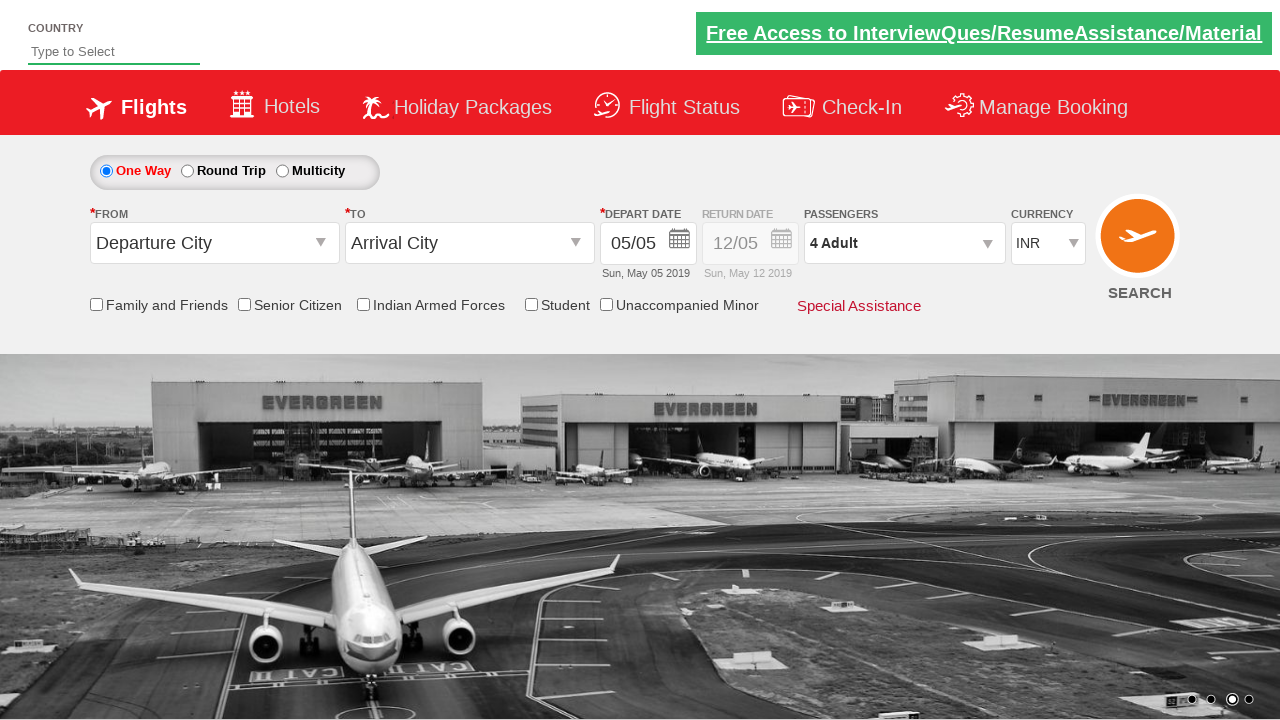

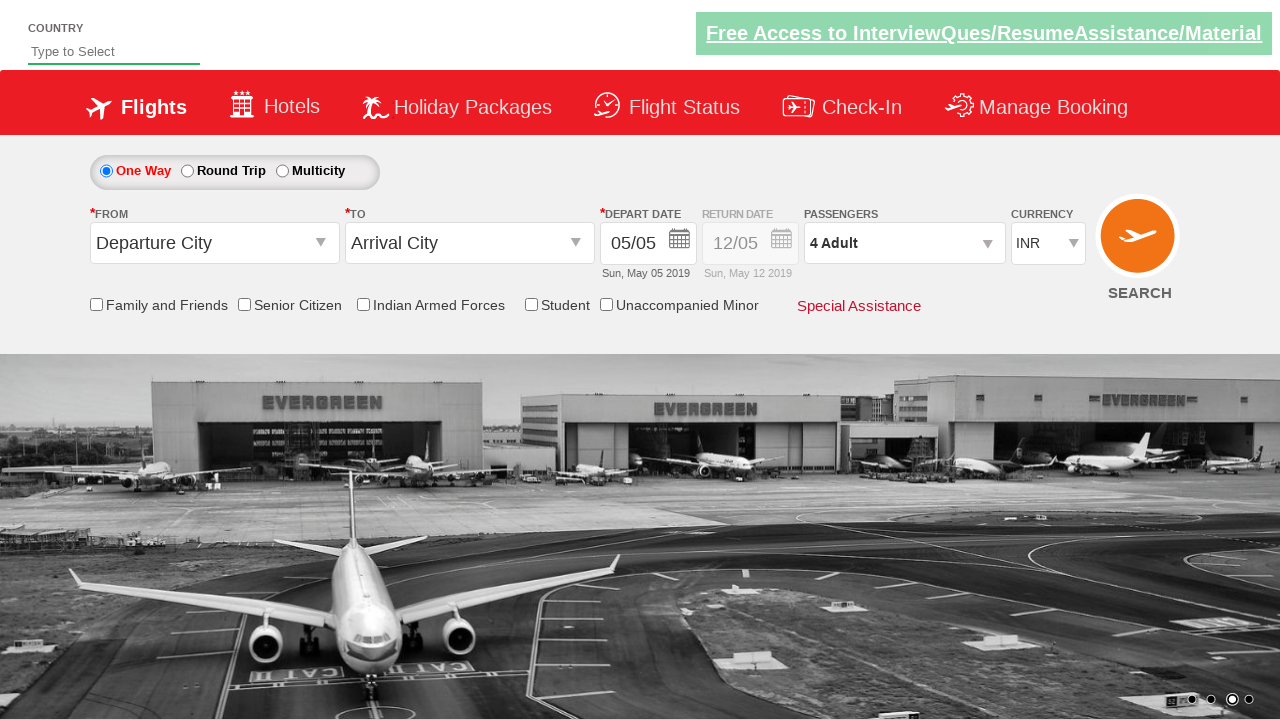